Navigates to a business contact form and selects the "Morning" radio button option from a list of radio buttons

Starting URL: https://www.mycontactform.com/samples/businesscontact.php

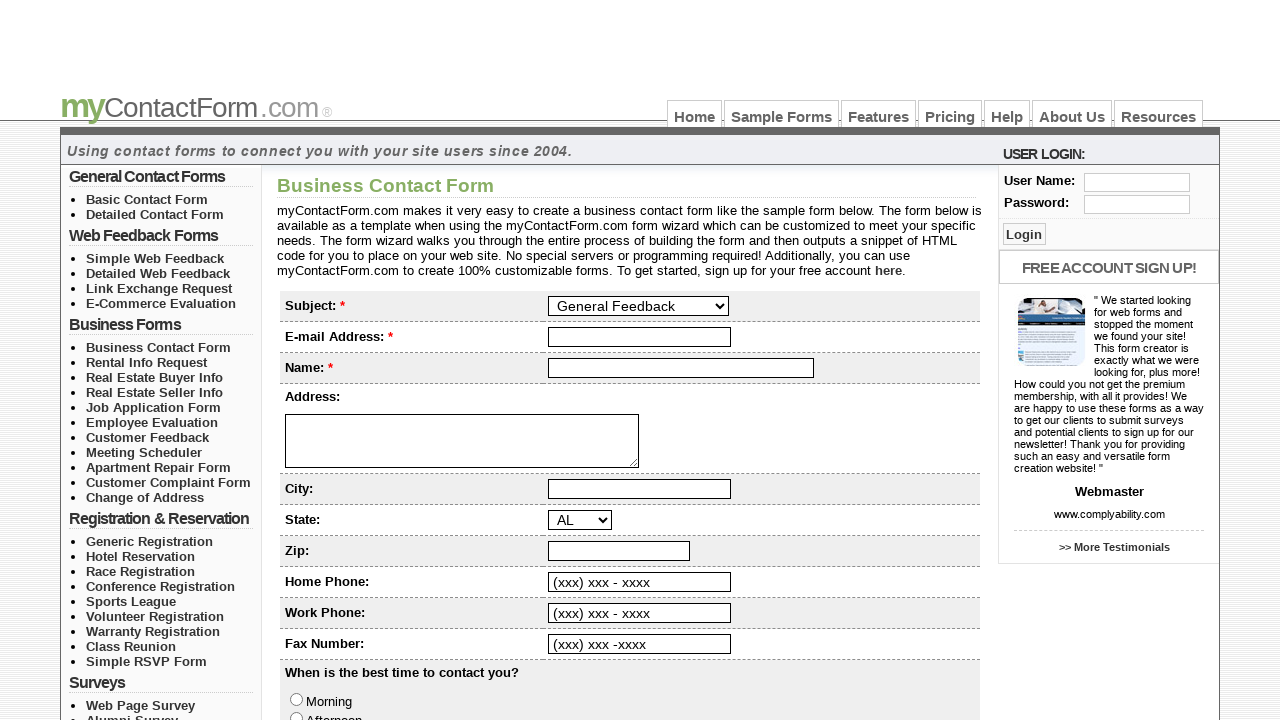

Navigated to business contact form page
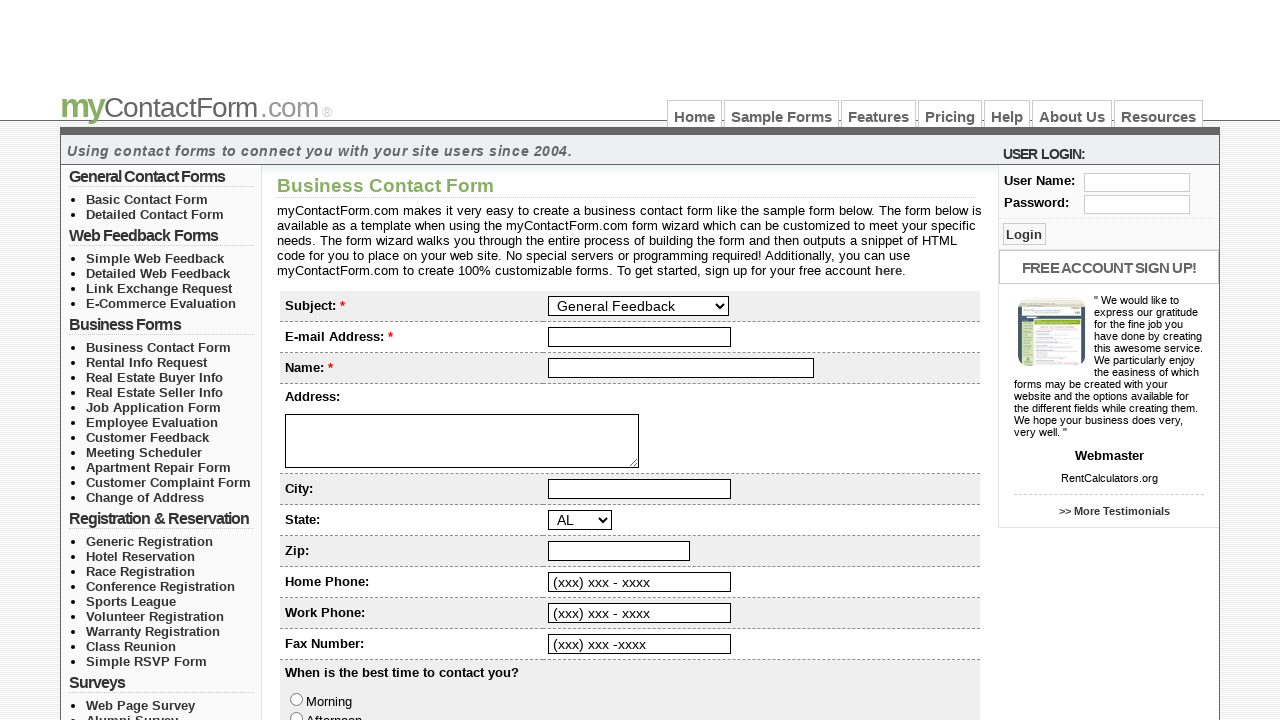

Located all radio button elements on the page
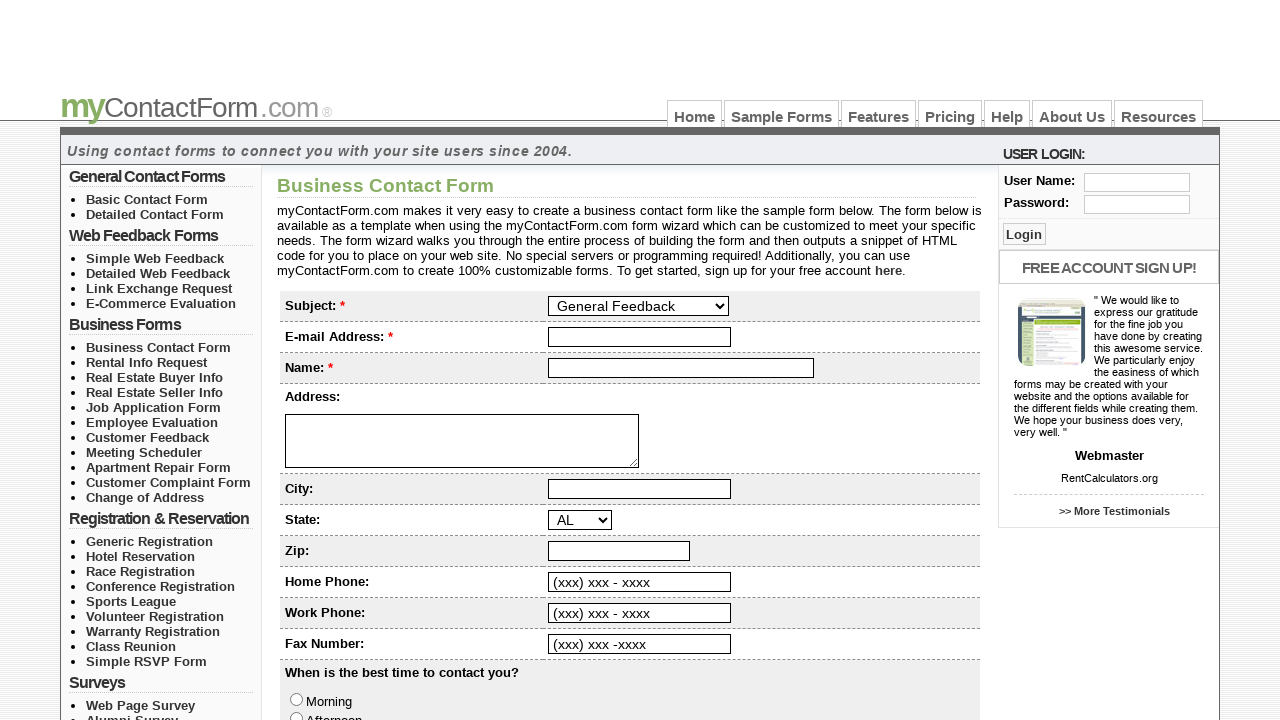

Retrieved radio button value attribute: 'Morning'
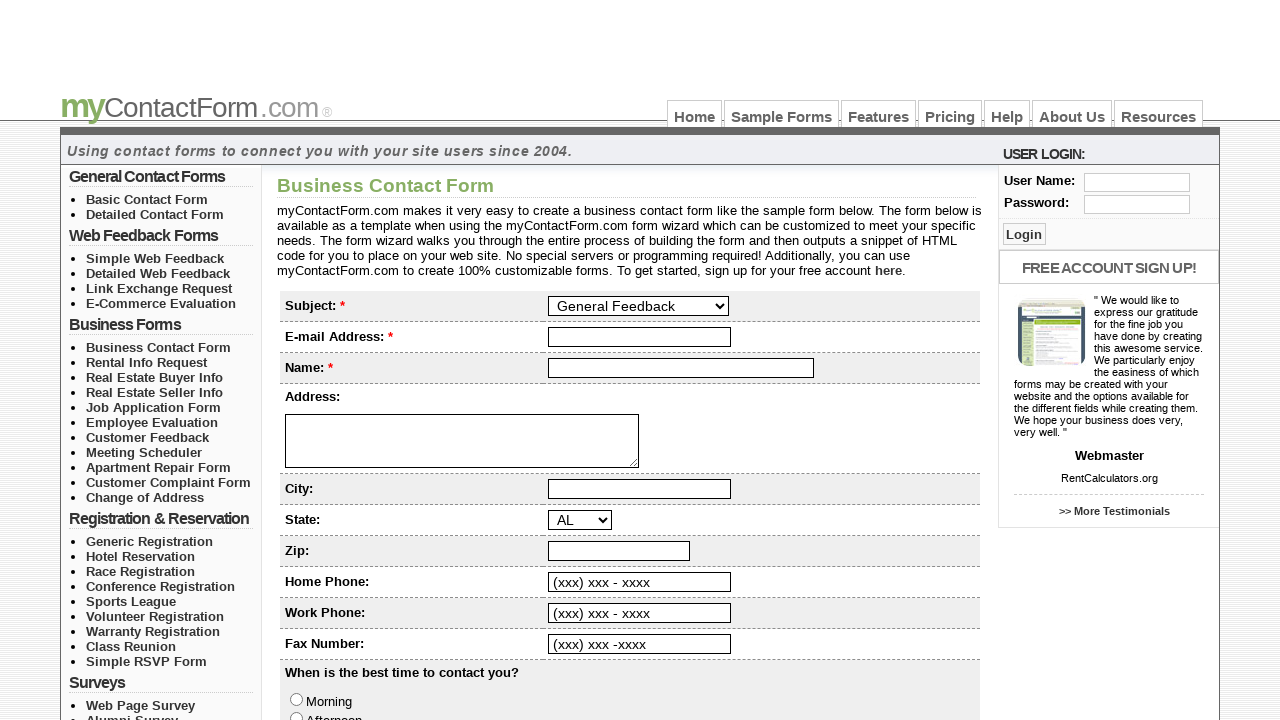

Clicked the 'Morning' radio button option at (296, 699) on input[type='radio'] >> nth=0
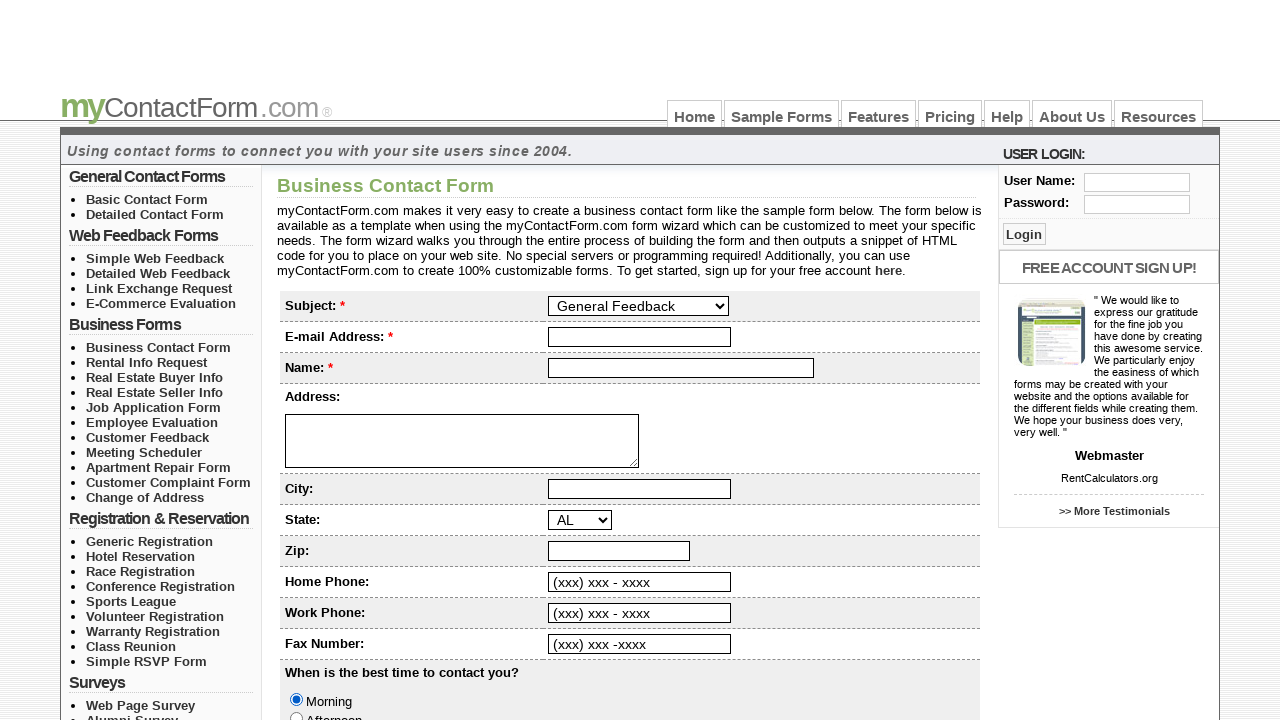

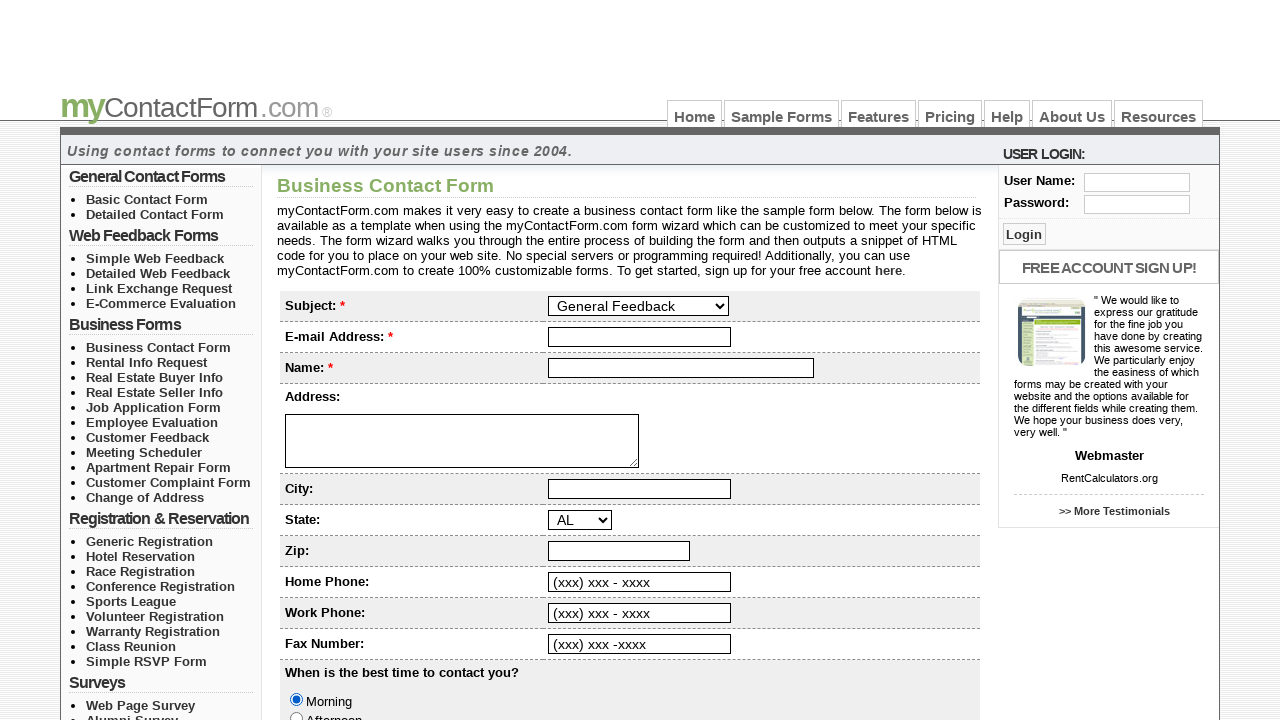